Tests JavaScript confirmation alert by clicking the confirm button, accepting and dismissing the alert, and verifying the appropriate confirmation messages.

Starting URL: http://the-internet.herokuapp.com/javascript_alerts

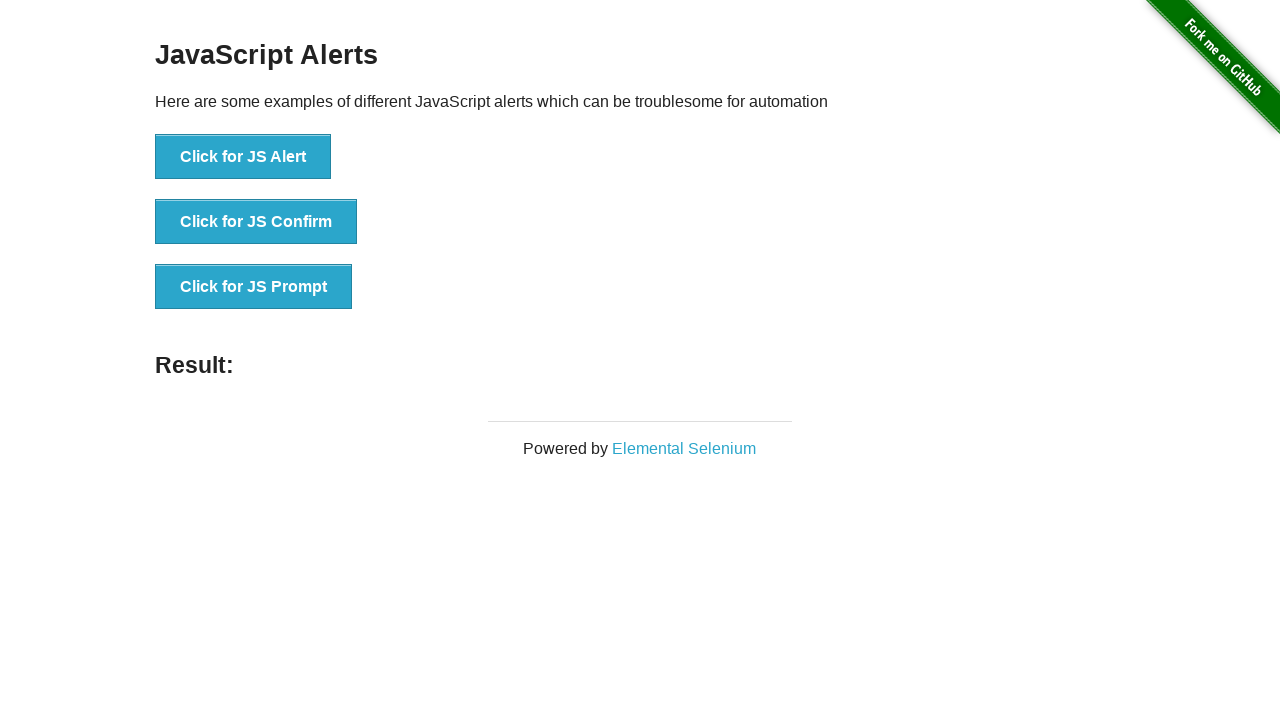

Set up dialog handler to accept confirmation alert
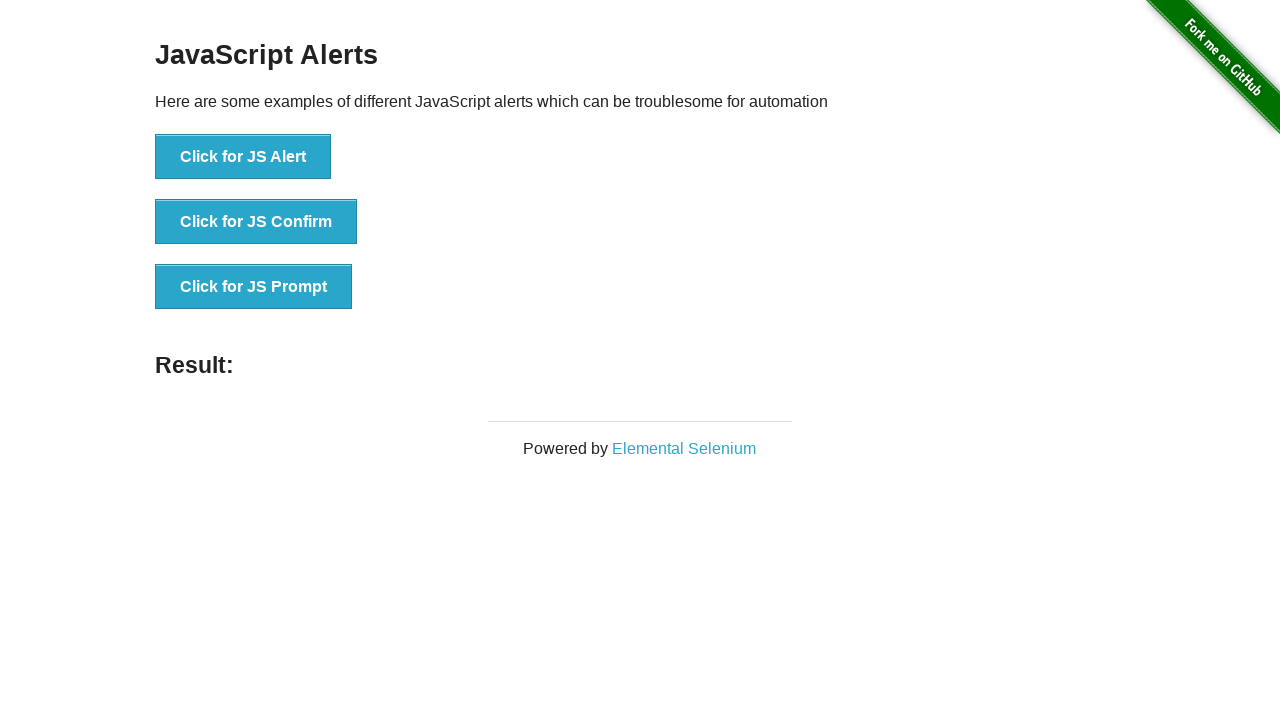

Clicked 'Click for JS Confirm' button to trigger confirmation alert at (256, 222) on xpath=//button[text()='Click for JS Confirm']
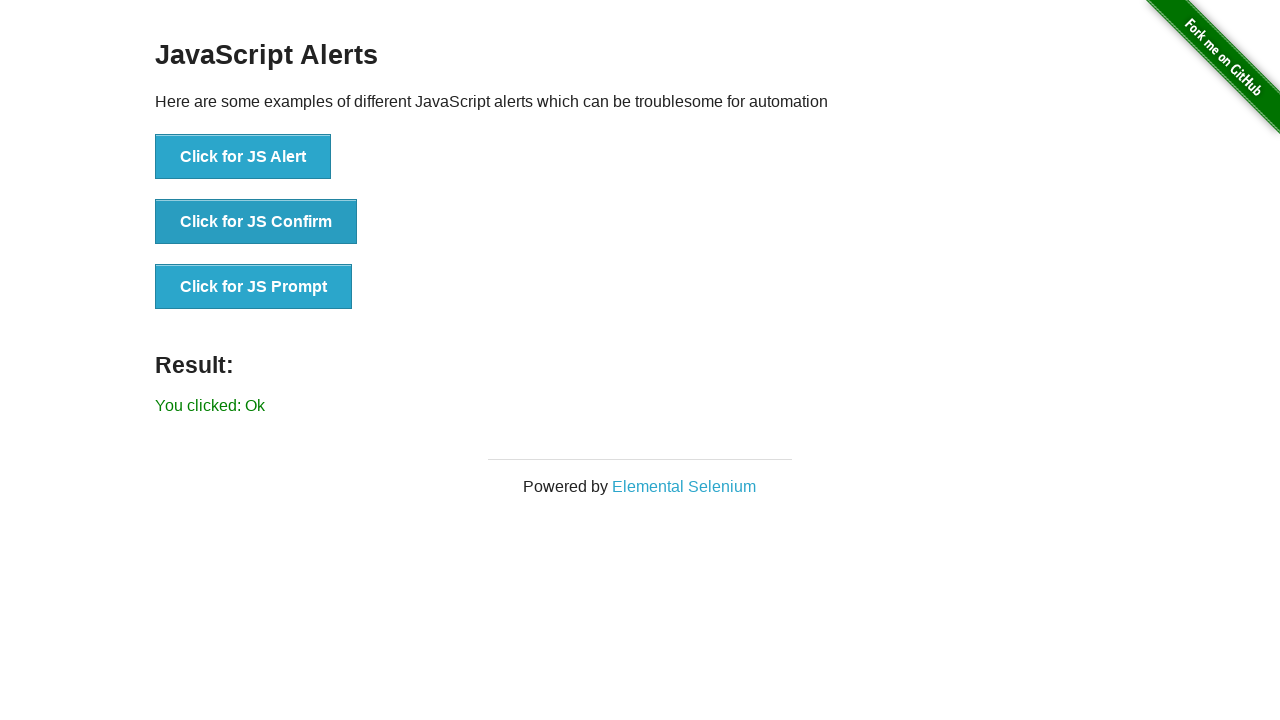

Result message appeared after accepting confirmation alert
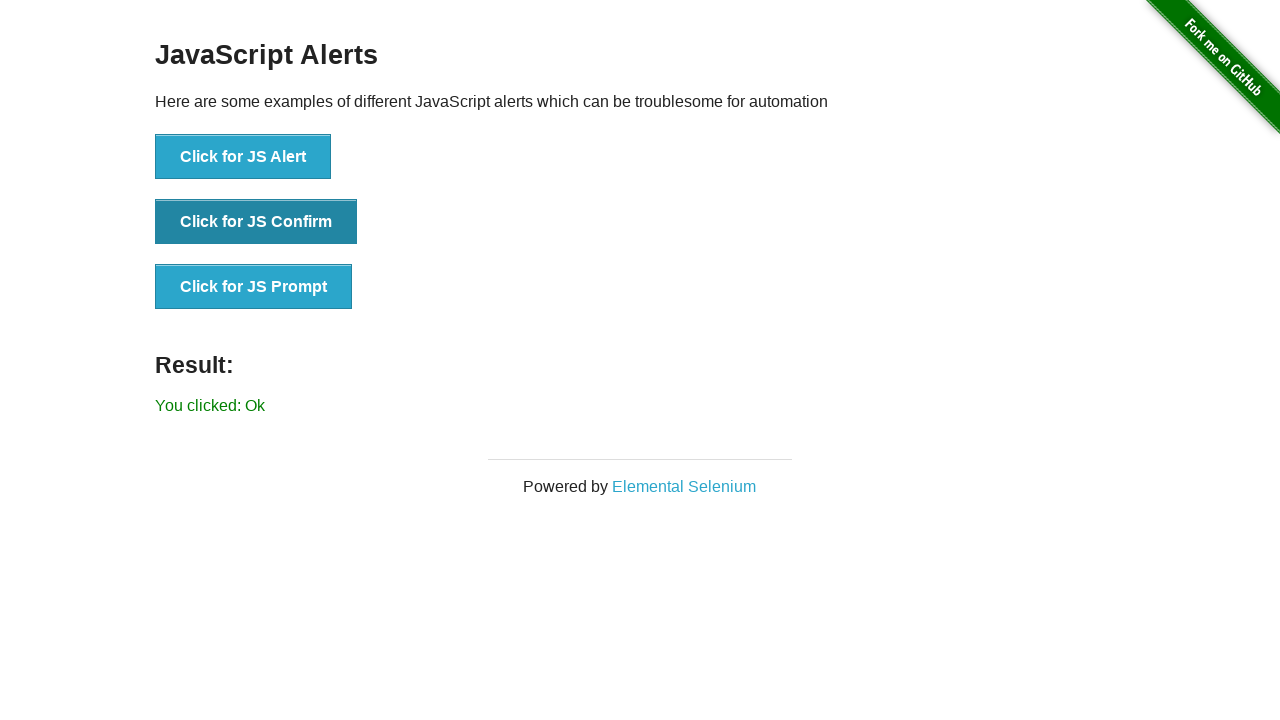

Set up dialog handler to dismiss confirmation alert
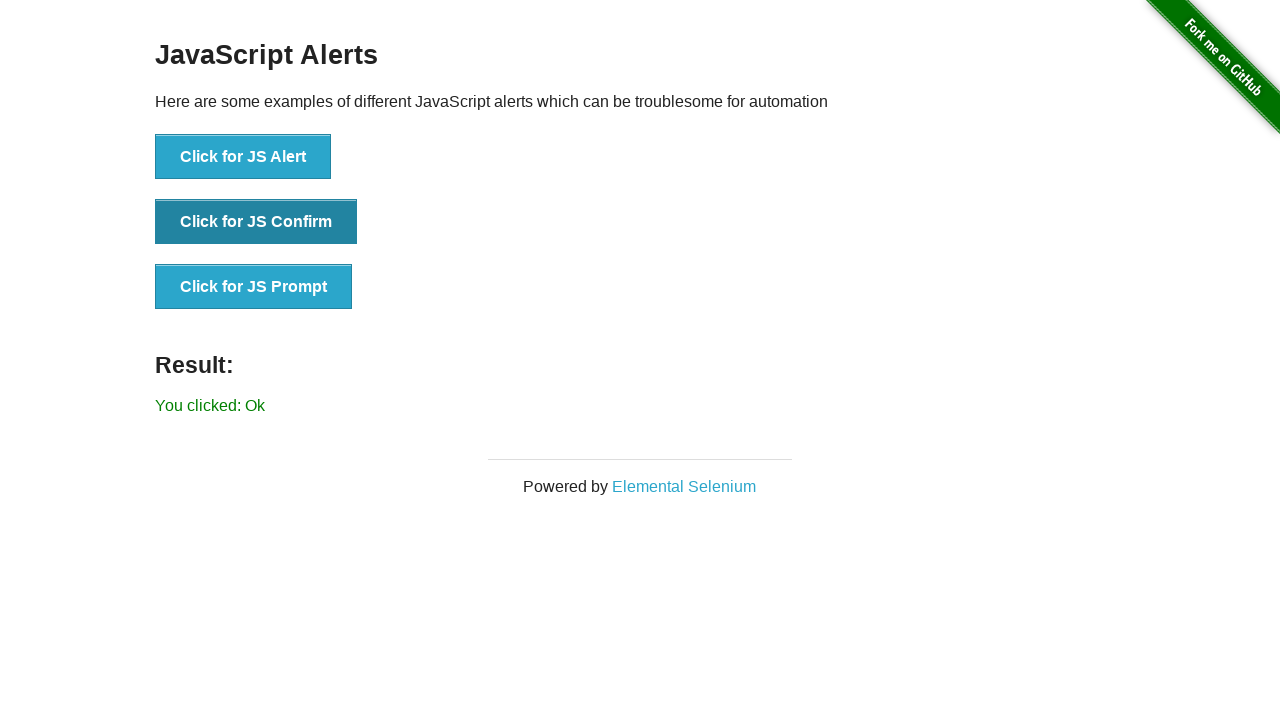

Clicked 'Click for JS Confirm' button again to trigger second confirmation alert at (256, 222) on xpath=//button[text()='Click for JS Confirm']
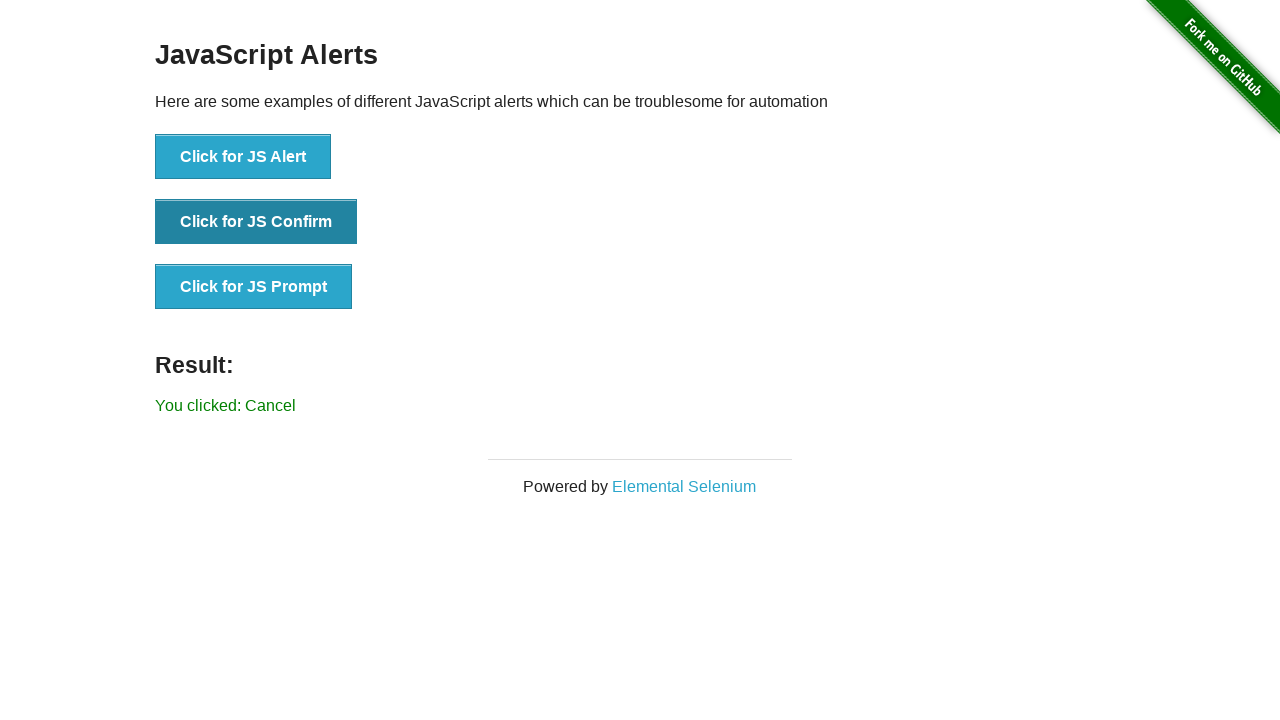

Result message appeared after dismissing confirmation alert
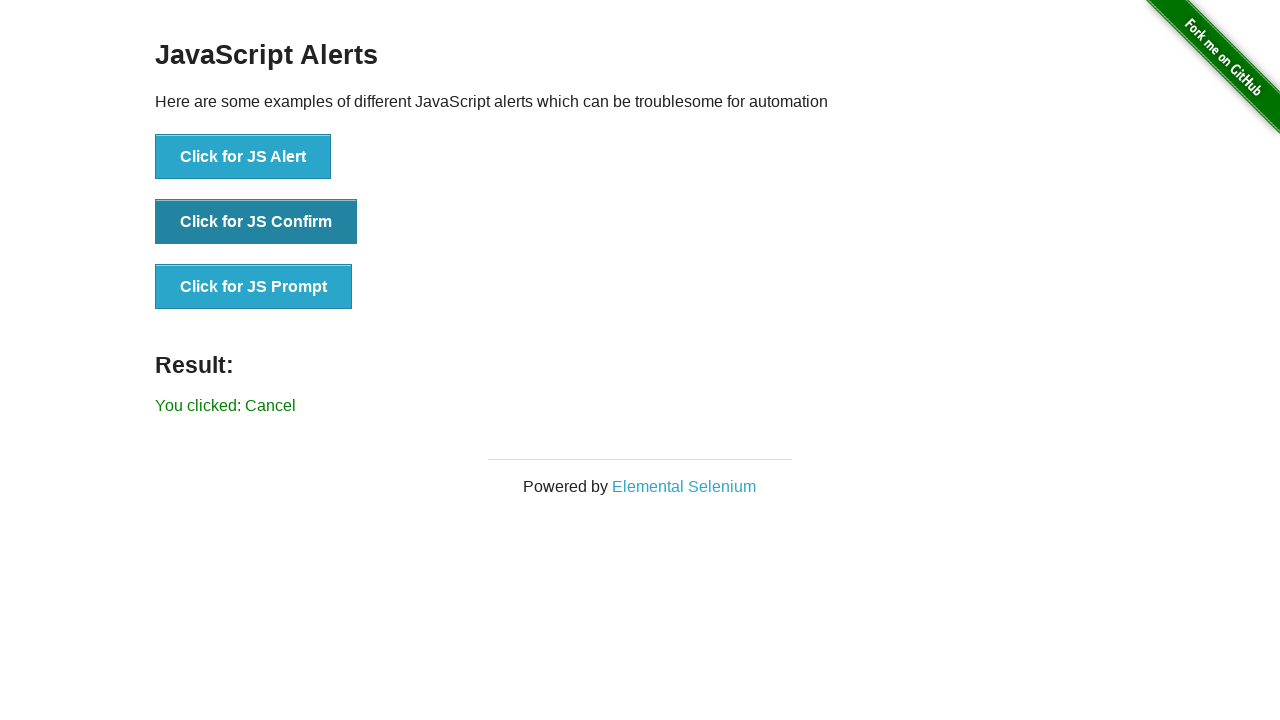

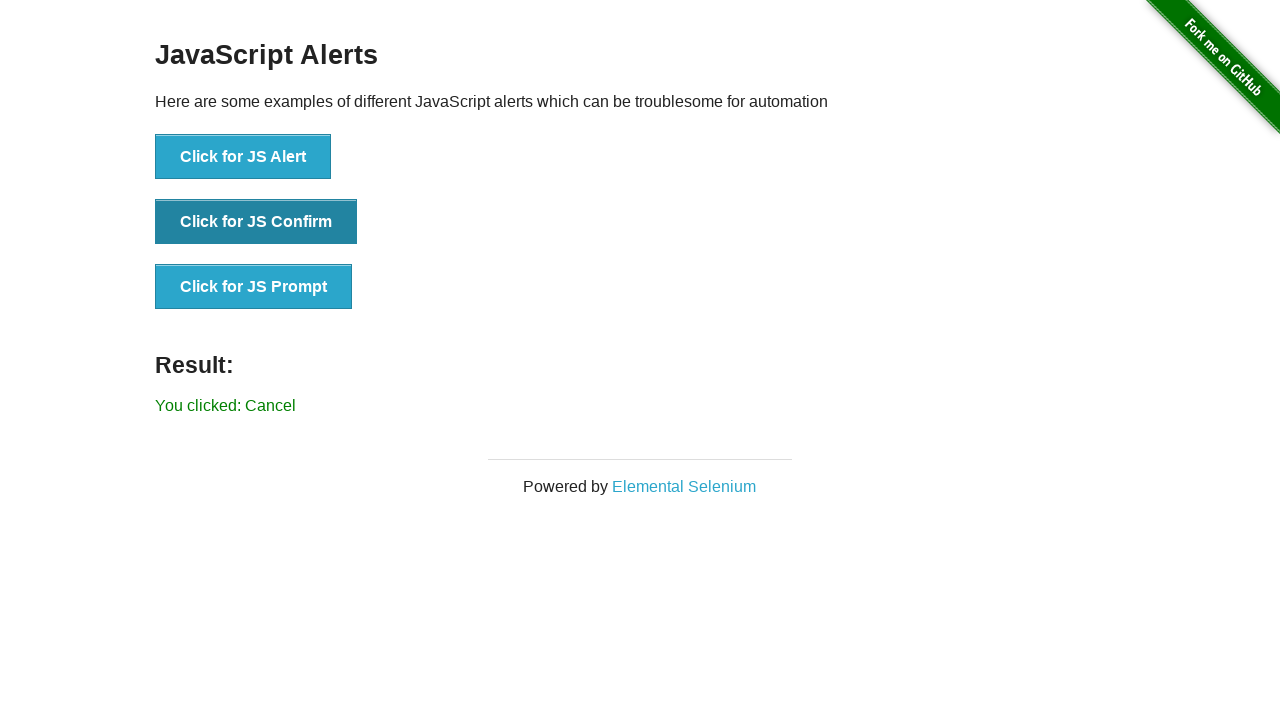